Navigates to the checkboxes page and toggles the state of two checkboxes by clicking them

Starting URL: https://the-internet.herokuapp.com/

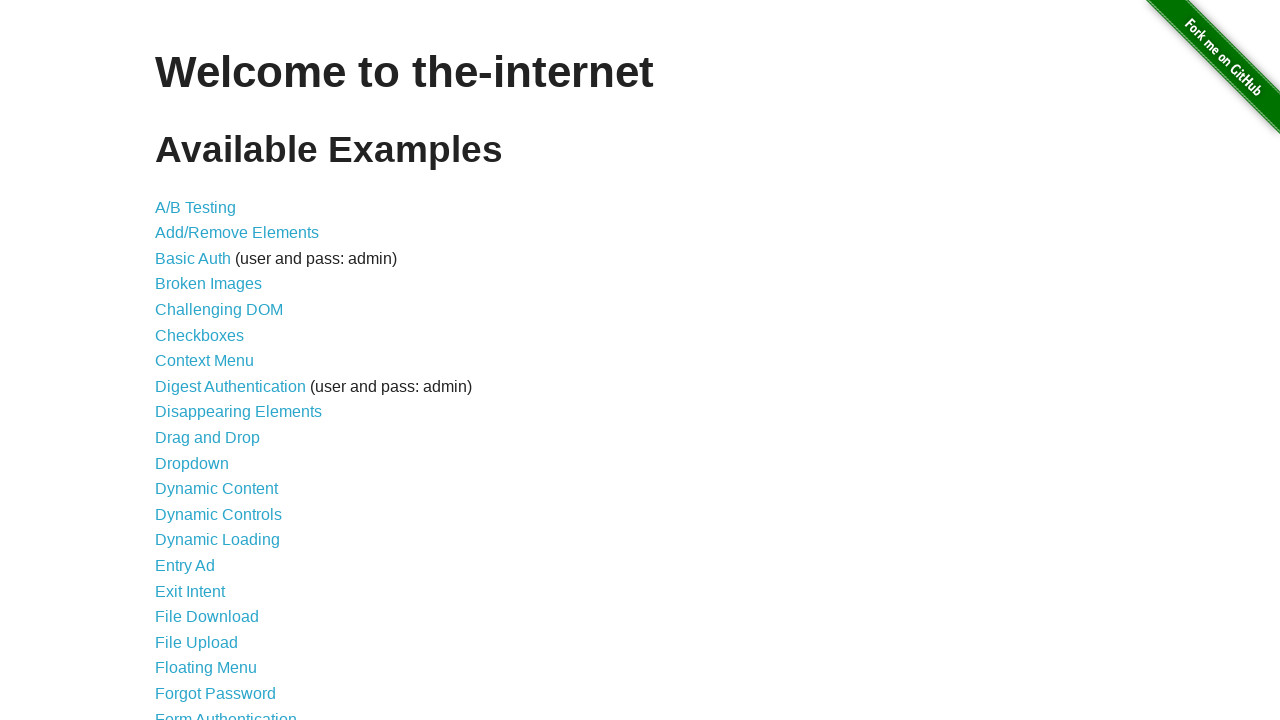

Clicked Checkboxes link to navigate to checkboxes page at (200, 335) on text=Checkboxes
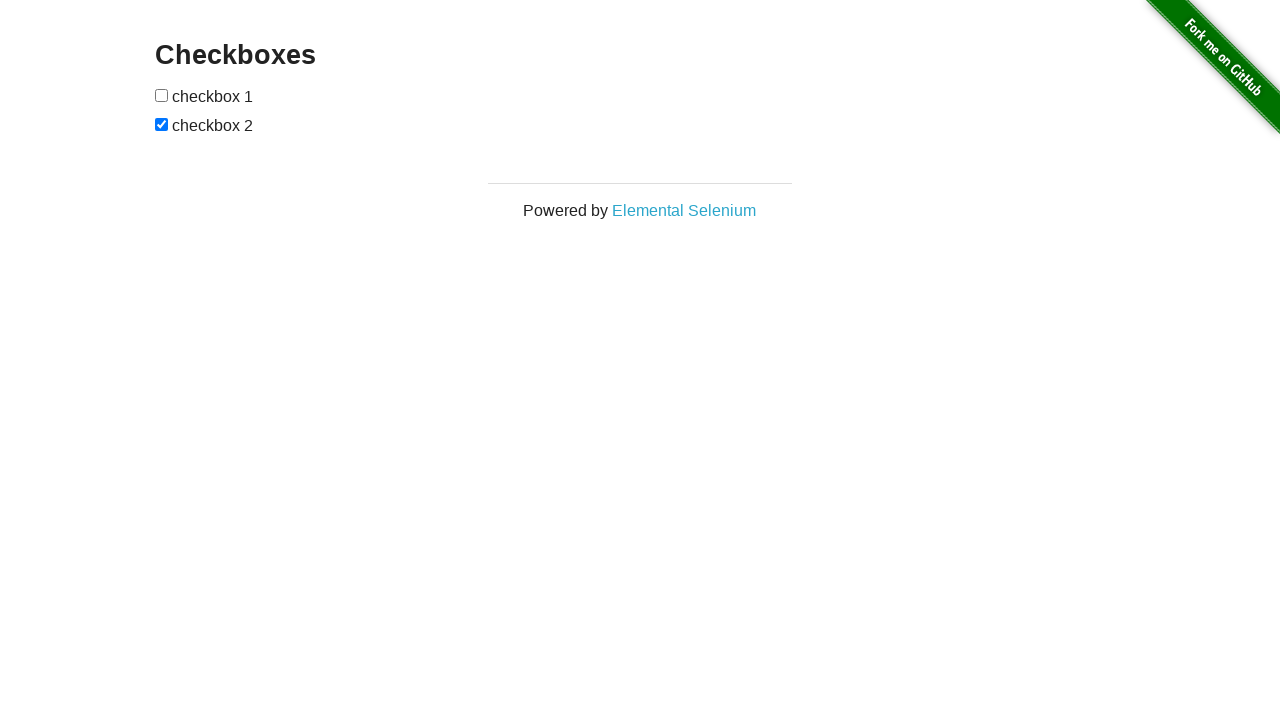

Checkboxes page loaded successfully
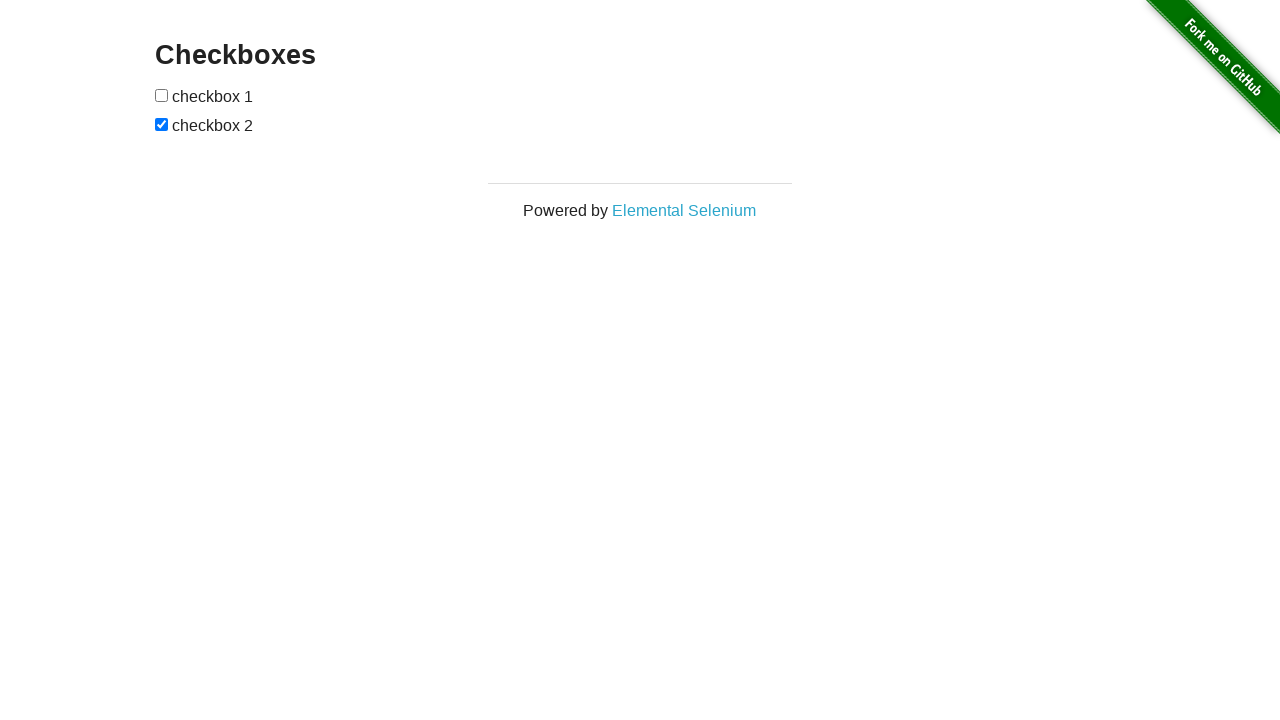

Clicked first checkbox to check it at (162, 95) on (//input[@type='checkbox'])[1]
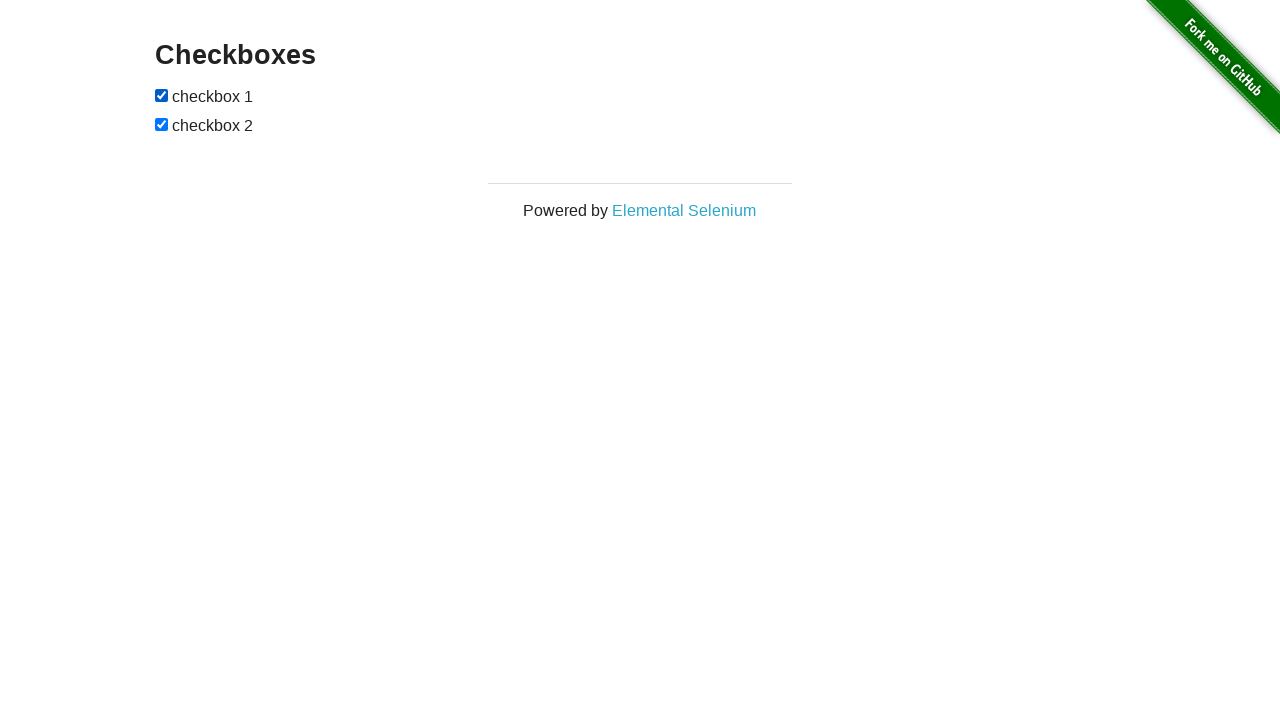

Clicked second checkbox to uncheck it at (162, 124) on (//input[@type='checkbox'])[2]
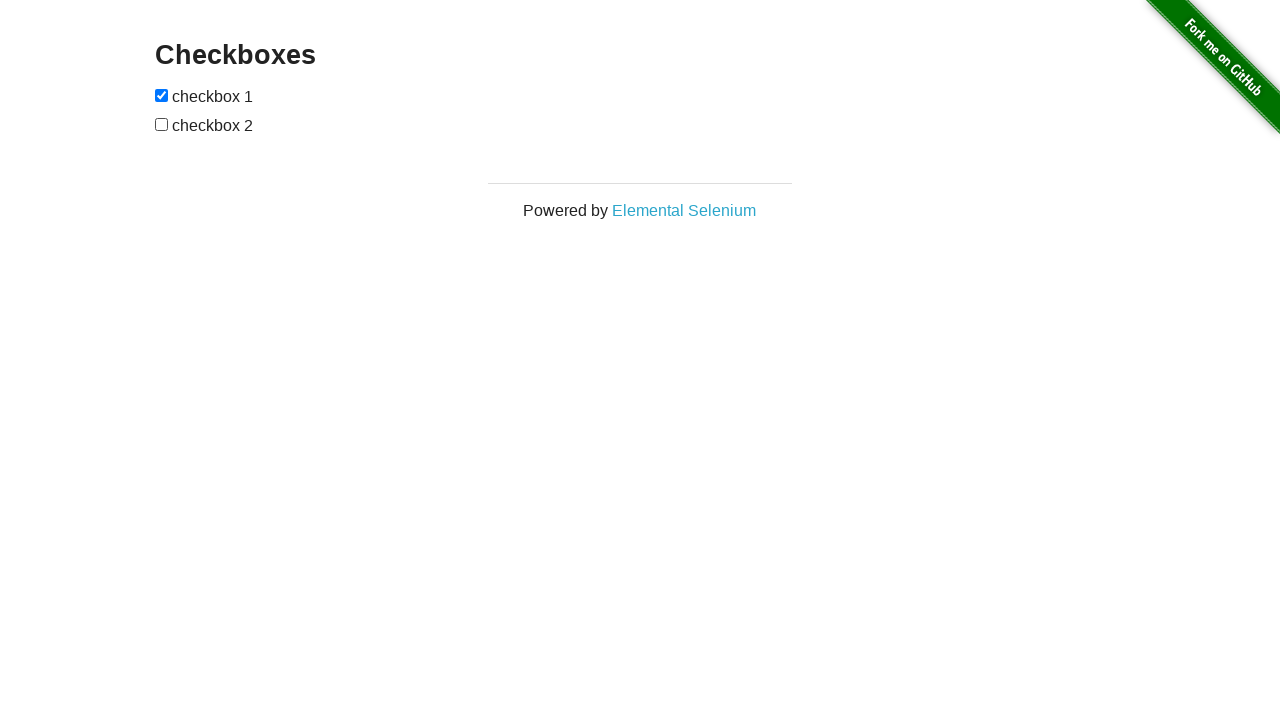

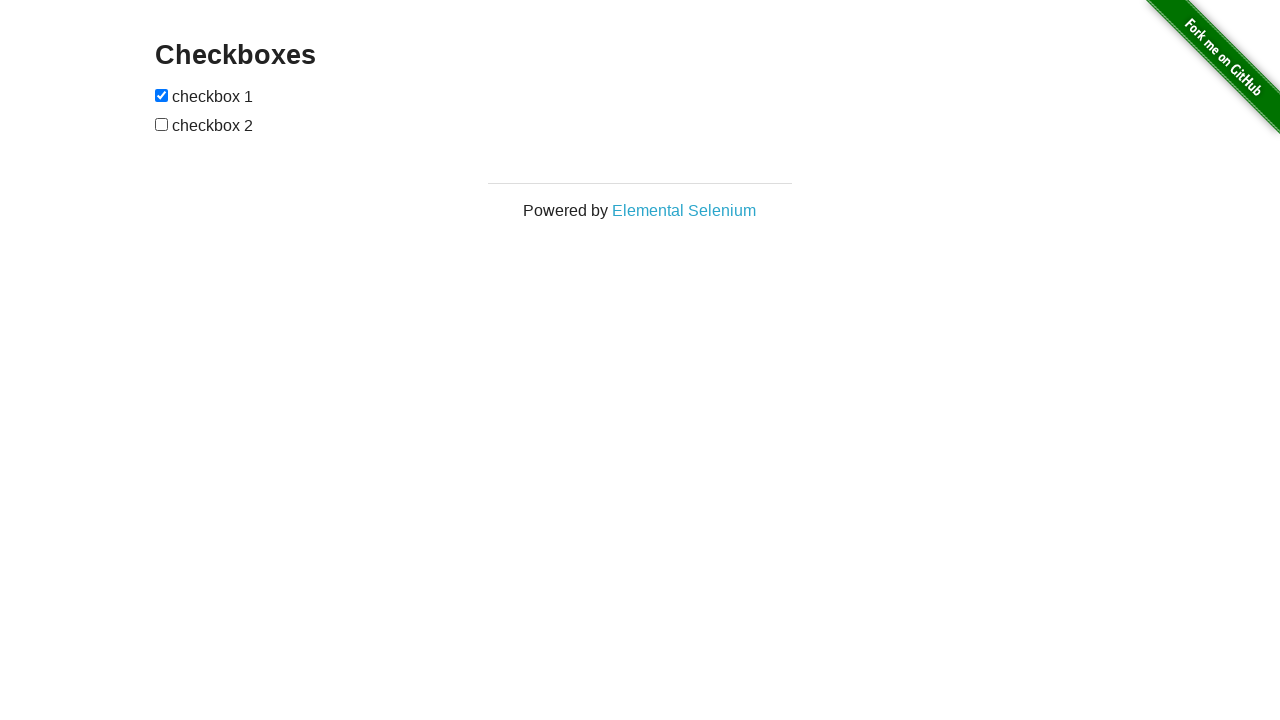